Tests form validation by filling in contact name, number, pickup date, selecting payment method, and submitting

Starting URL: https://practice.expandtesting.com/form-validation

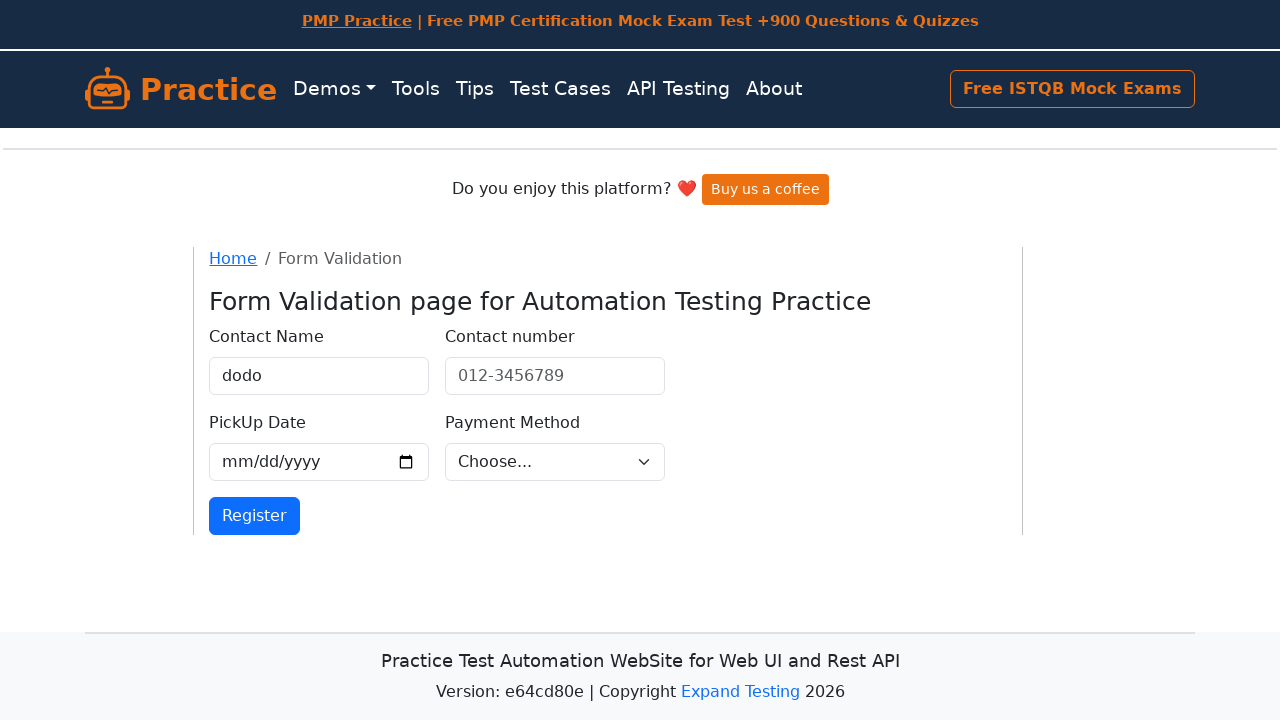

Filled contact name field with 'surya' on [name='ContactName']
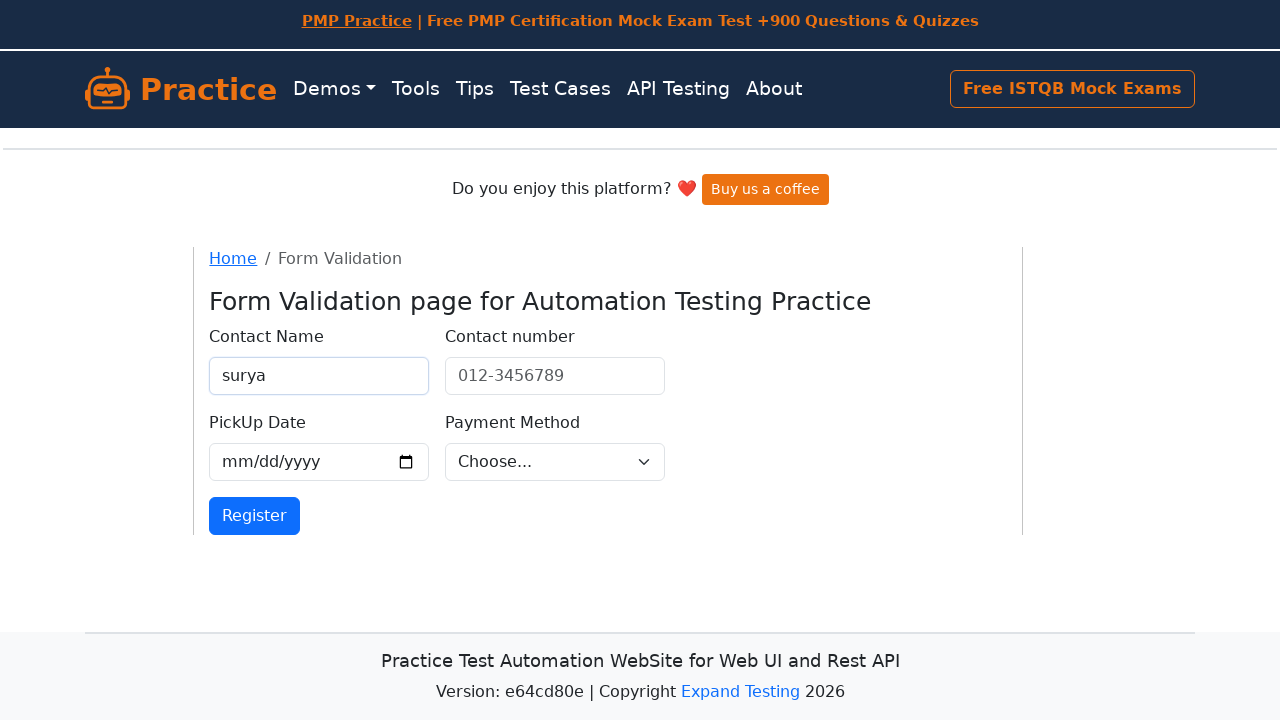

Filled contact number field with '123-4567890' on [name='contactnumber']
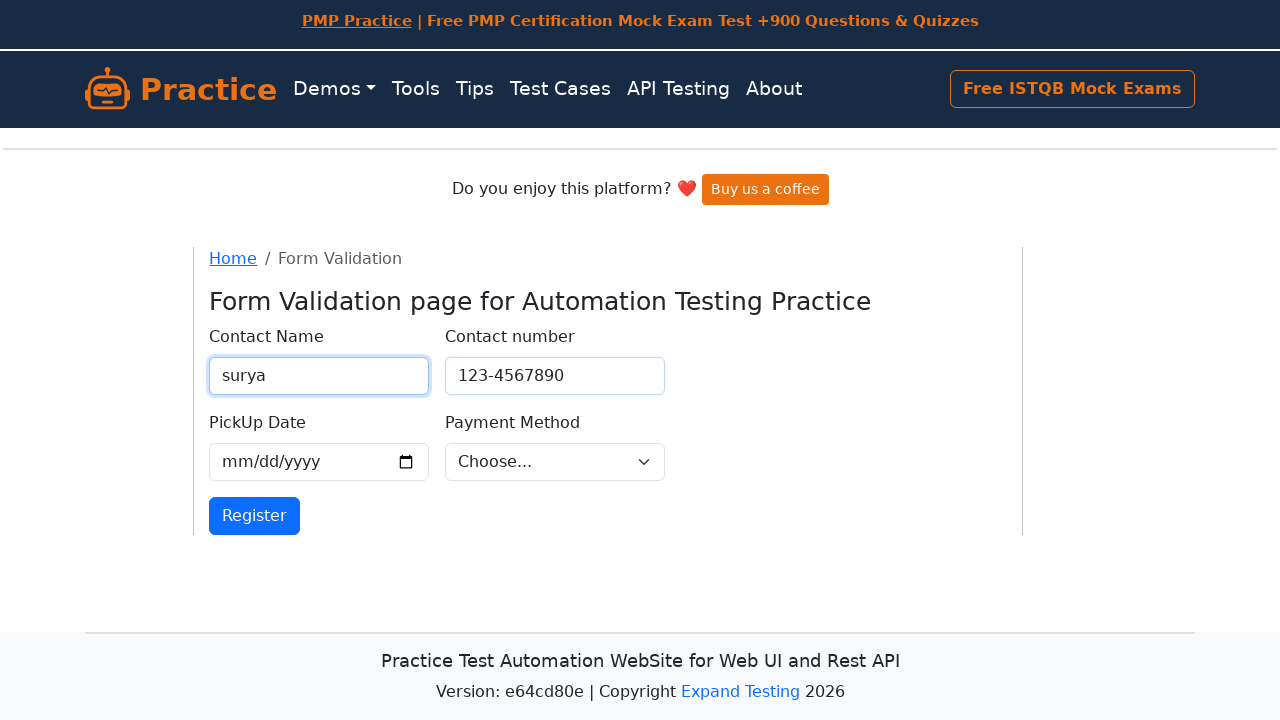

Filled pickup date field with '1999-12-28' on [name='pickupdate']
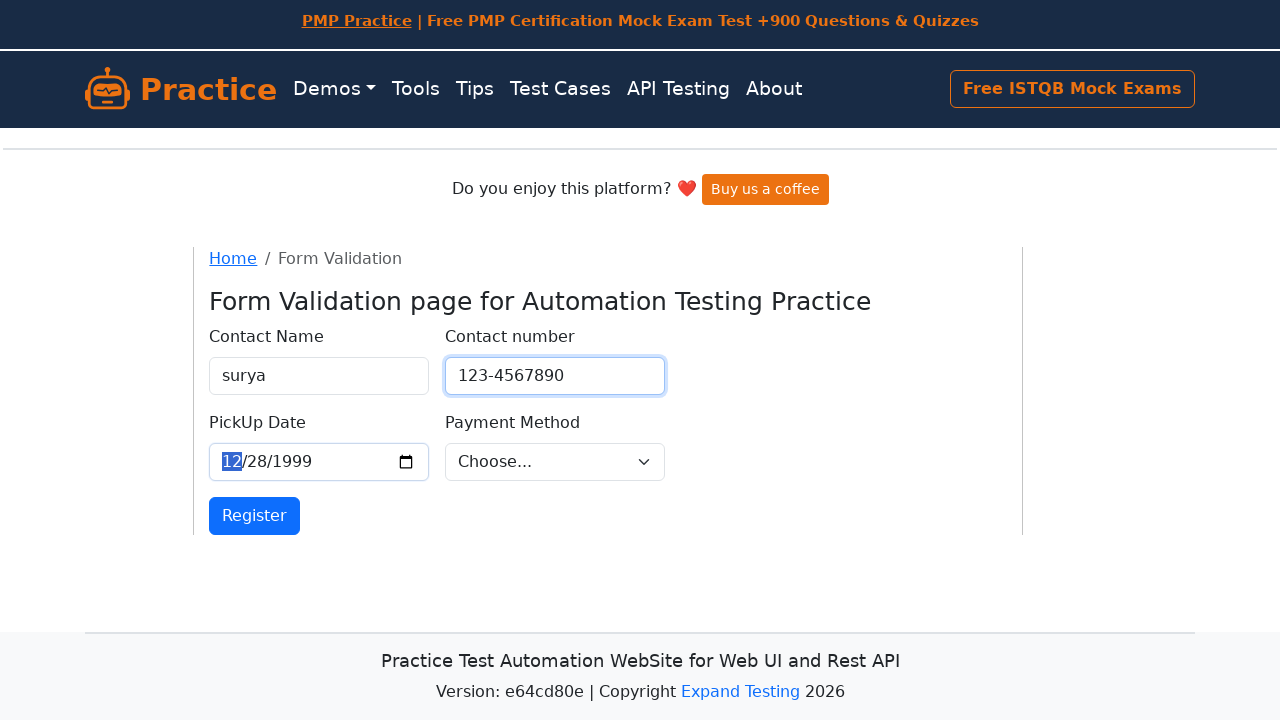

Selected 'cash on delivery' as payment method on [class='form-select']
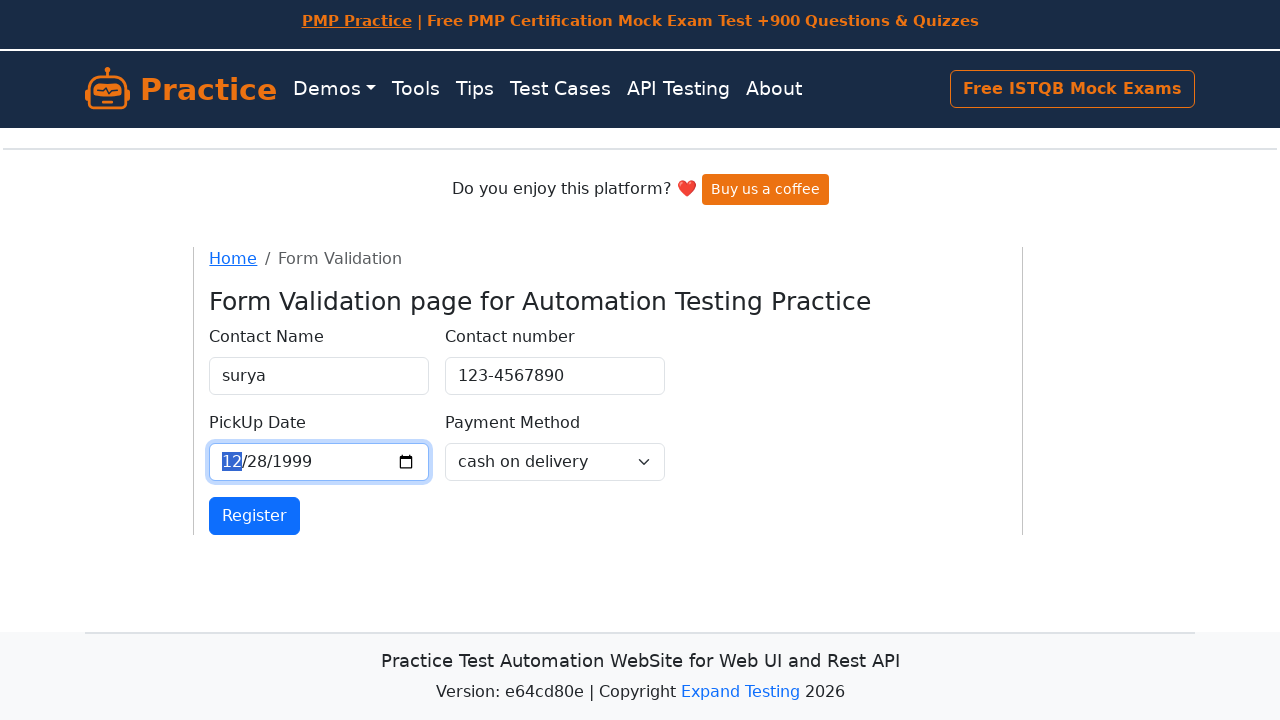

Clicked submit button to submit the form at (255, 516) on button[type="submit"]
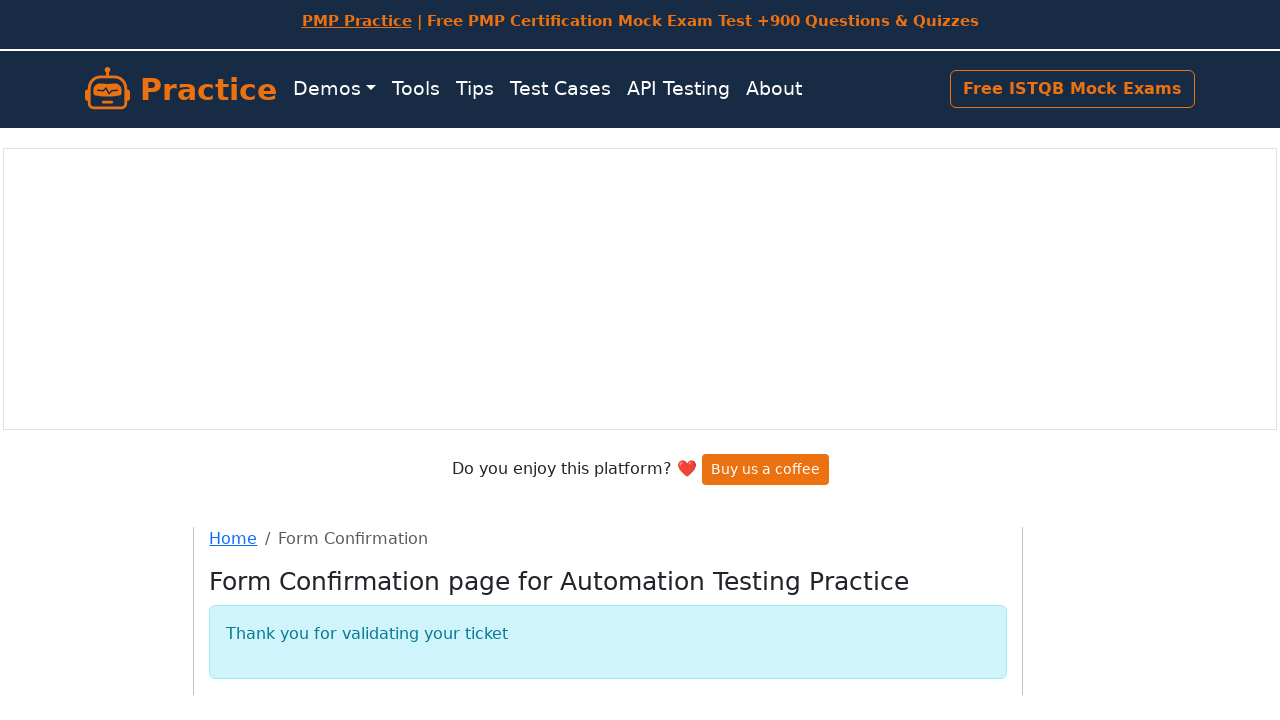

Form submission completed and result element appeared
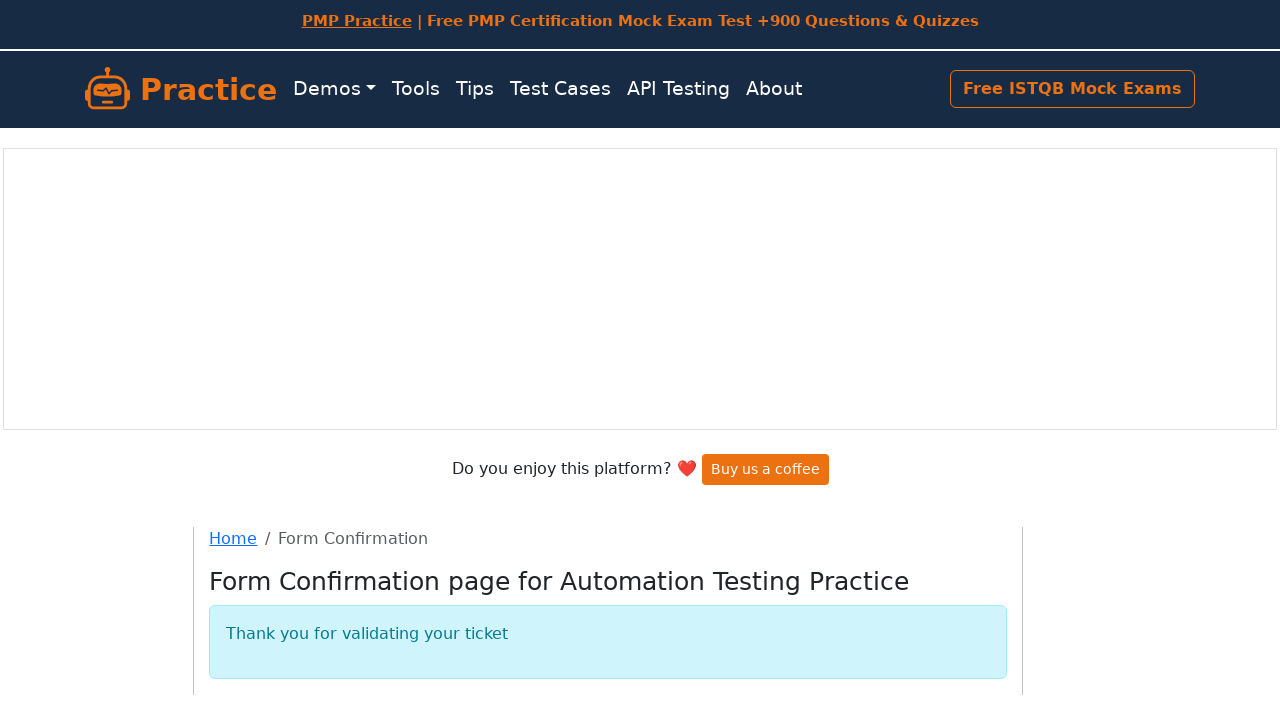

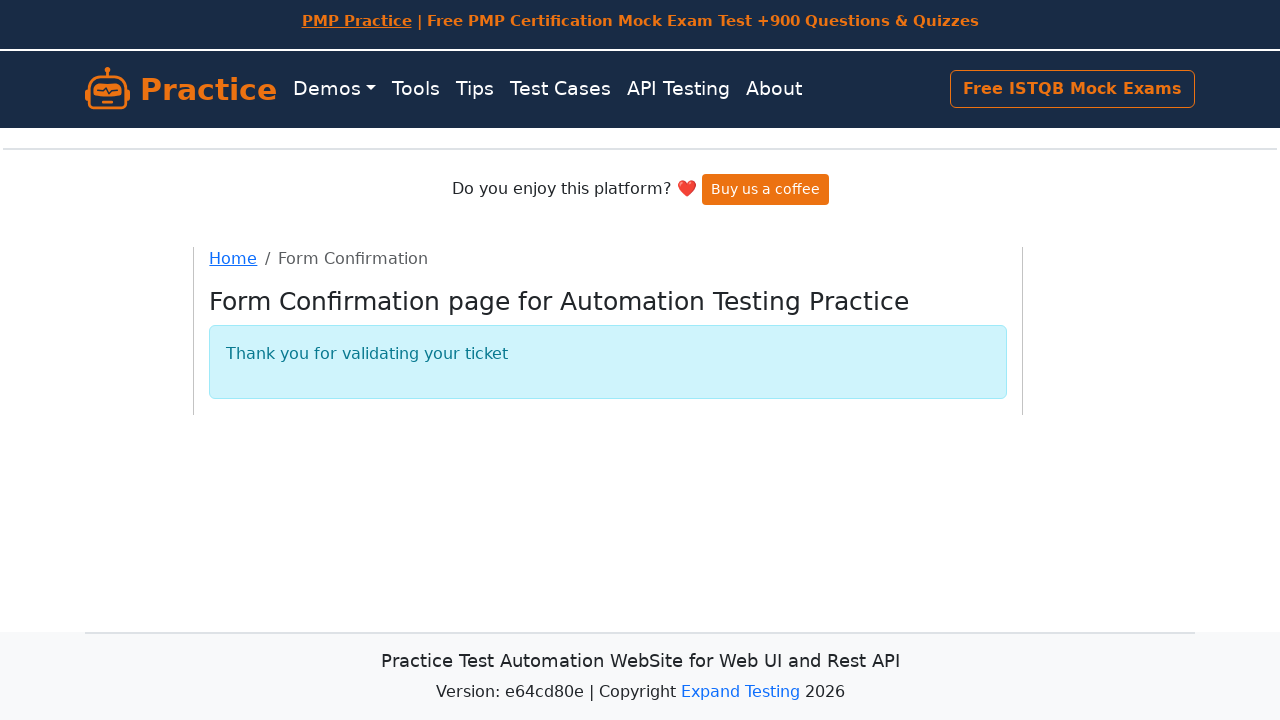